Tests filtering to display only completed todo items

Starting URL: https://demo.playwright.dev/todomvc

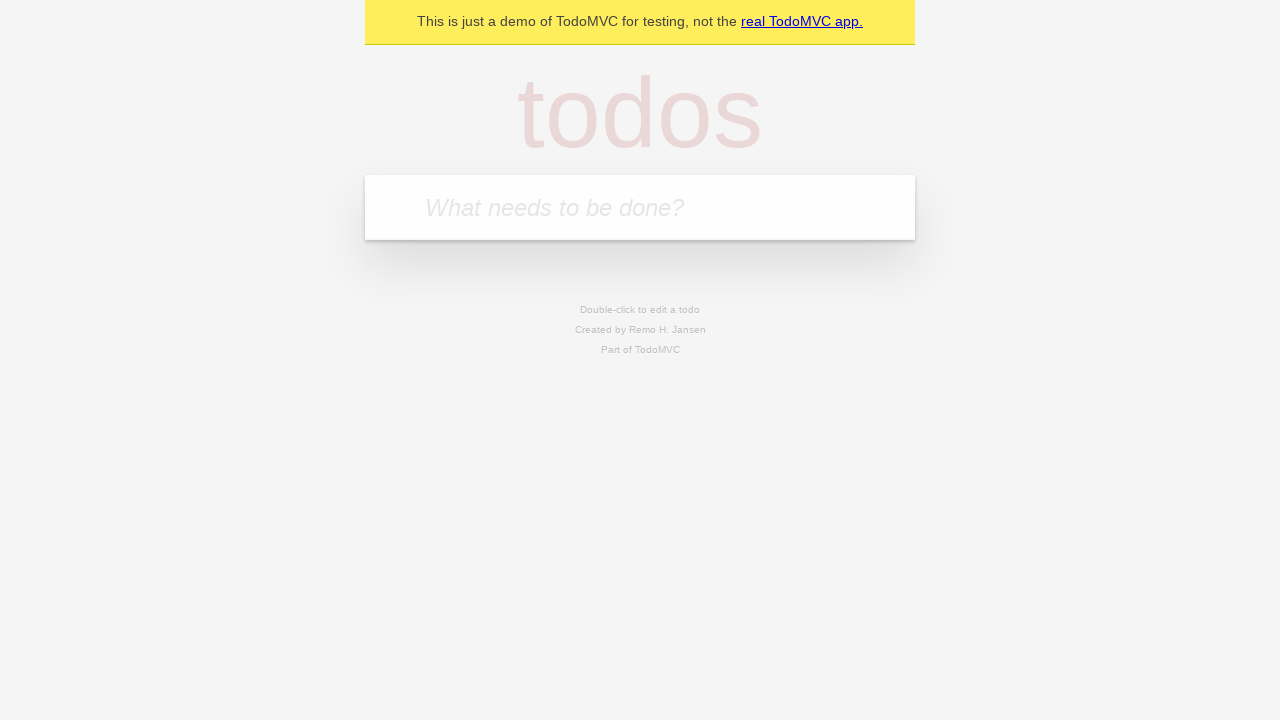

Filled todo input with 'buy some cheese' on internal:attr=[placeholder="What needs to be done?"i]
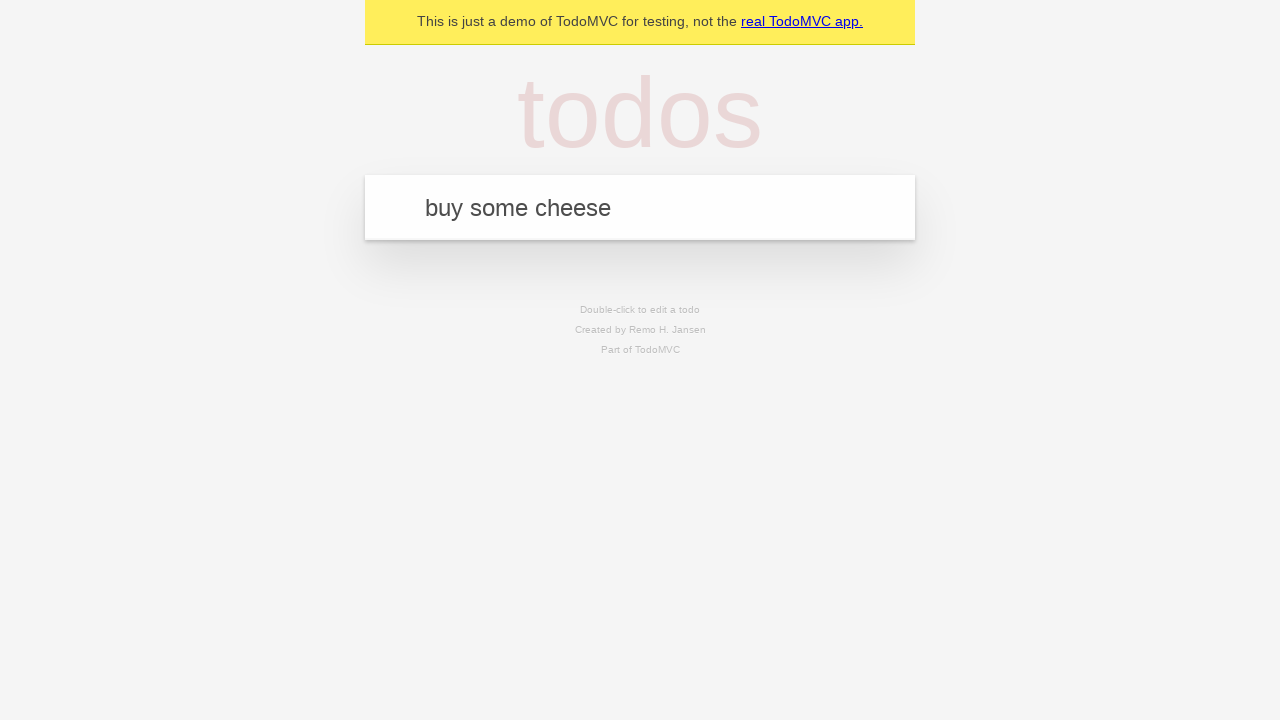

Pressed Enter to add first todo item on internal:attr=[placeholder="What needs to be done?"i]
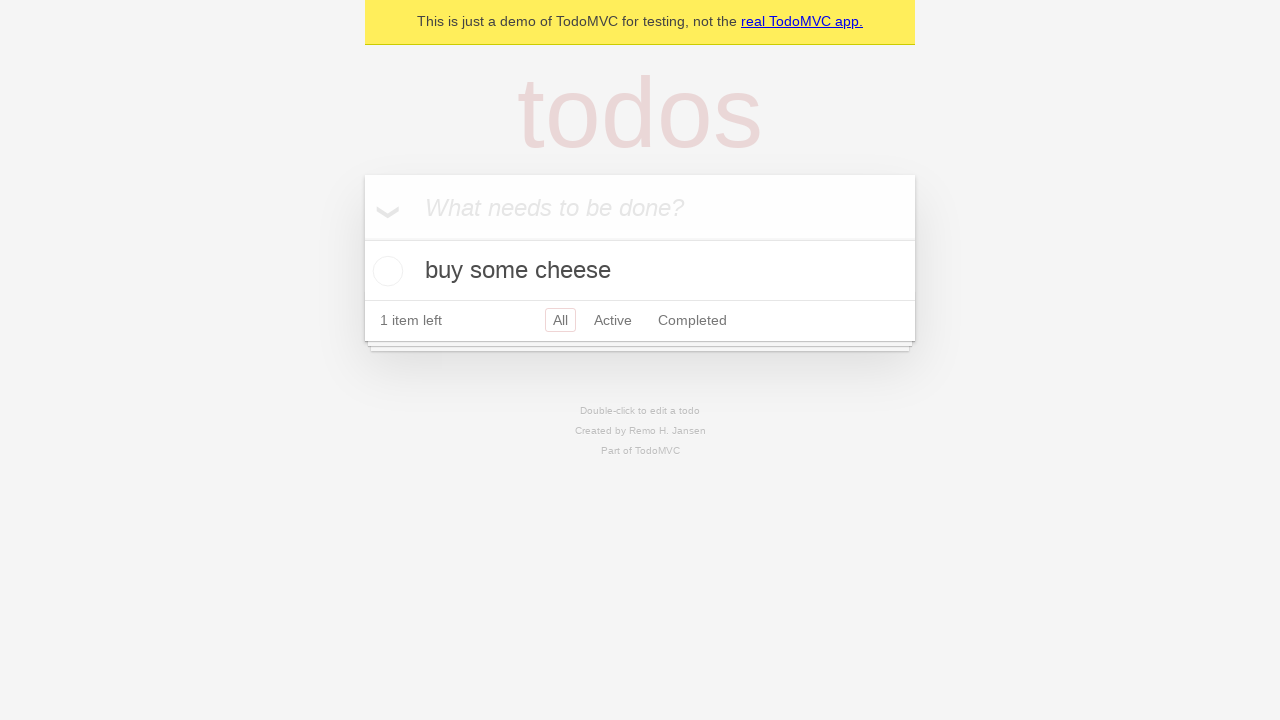

Filled todo input with 'feed the cat' on internal:attr=[placeholder="What needs to be done?"i]
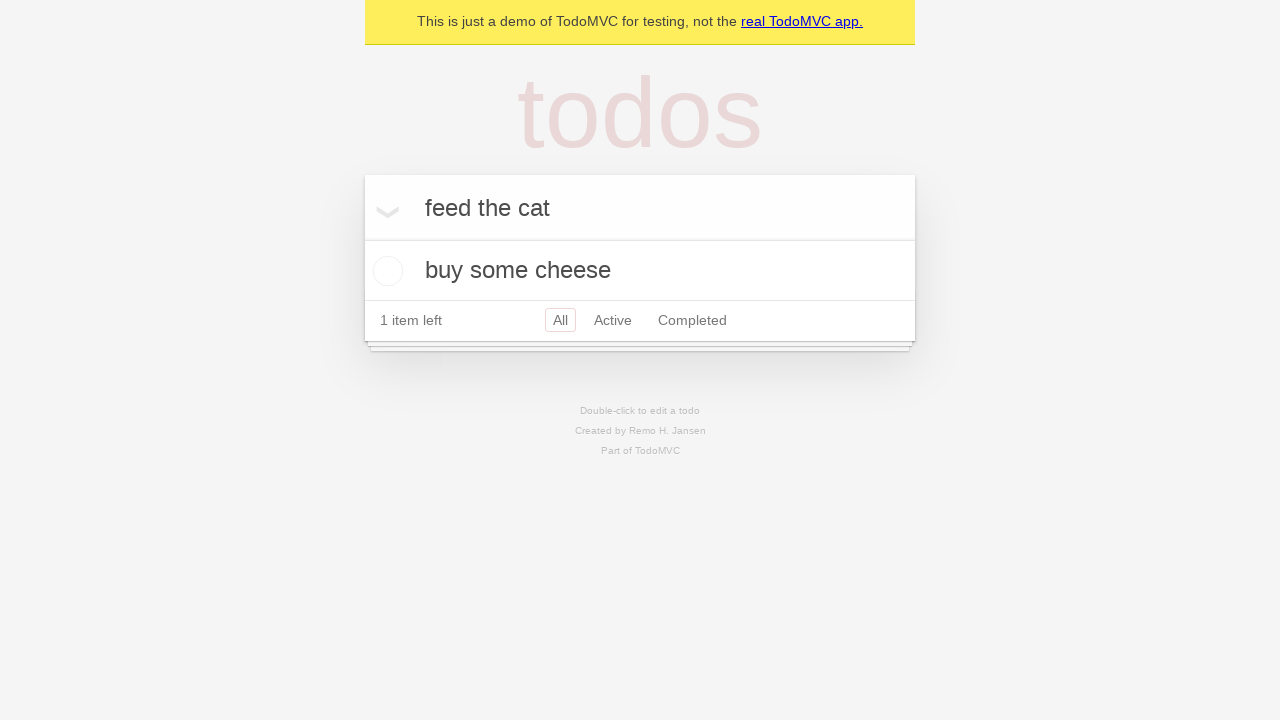

Pressed Enter to add second todo item on internal:attr=[placeholder="What needs to be done?"i]
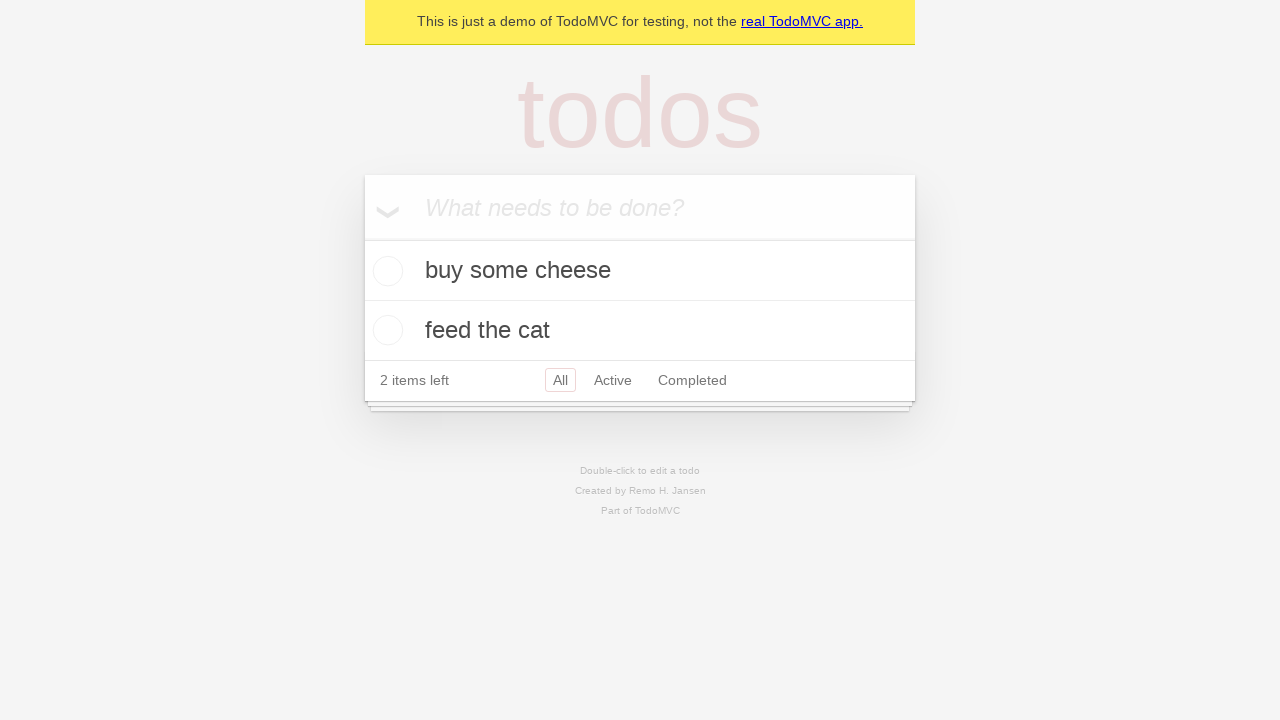

Filled todo input with 'book a doctors appointment' on internal:attr=[placeholder="What needs to be done?"i]
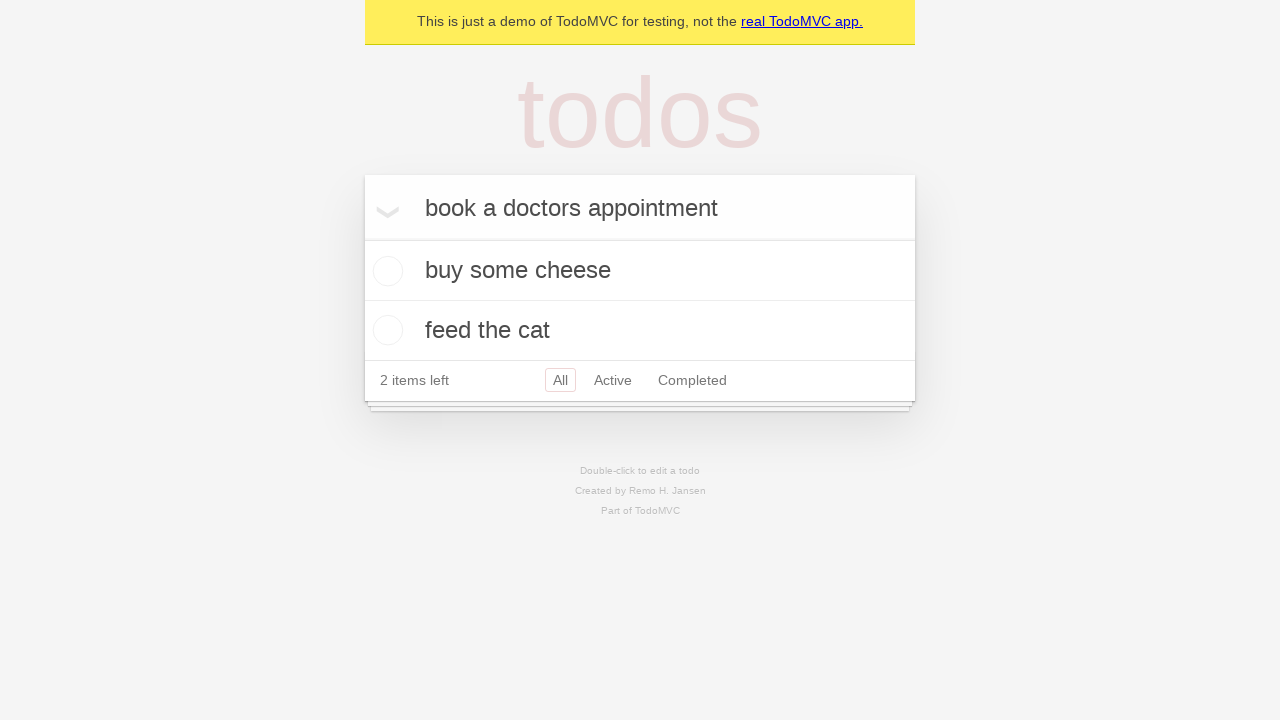

Pressed Enter to add third todo item on internal:attr=[placeholder="What needs to be done?"i]
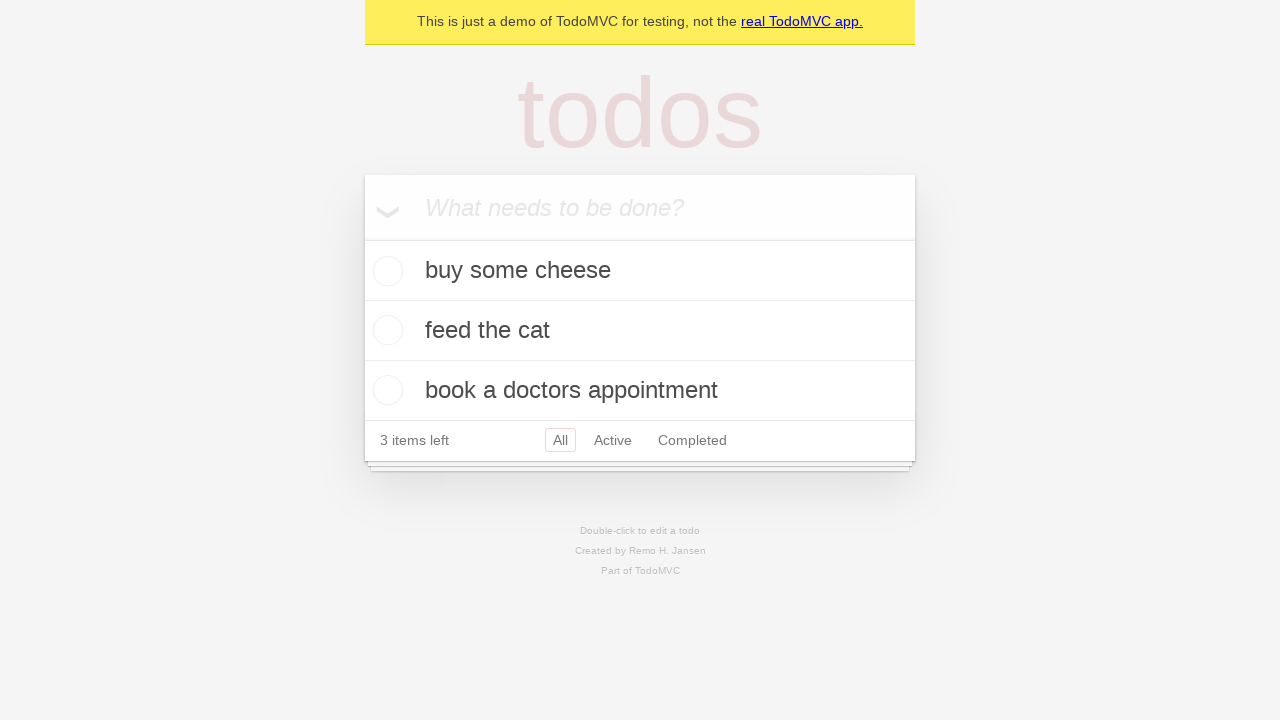

Checked the second todo item 'feed the cat' to mark it as completed at (385, 330) on internal:testid=[data-testid="todo-item"s] >> nth=1 >> internal:role=checkbox
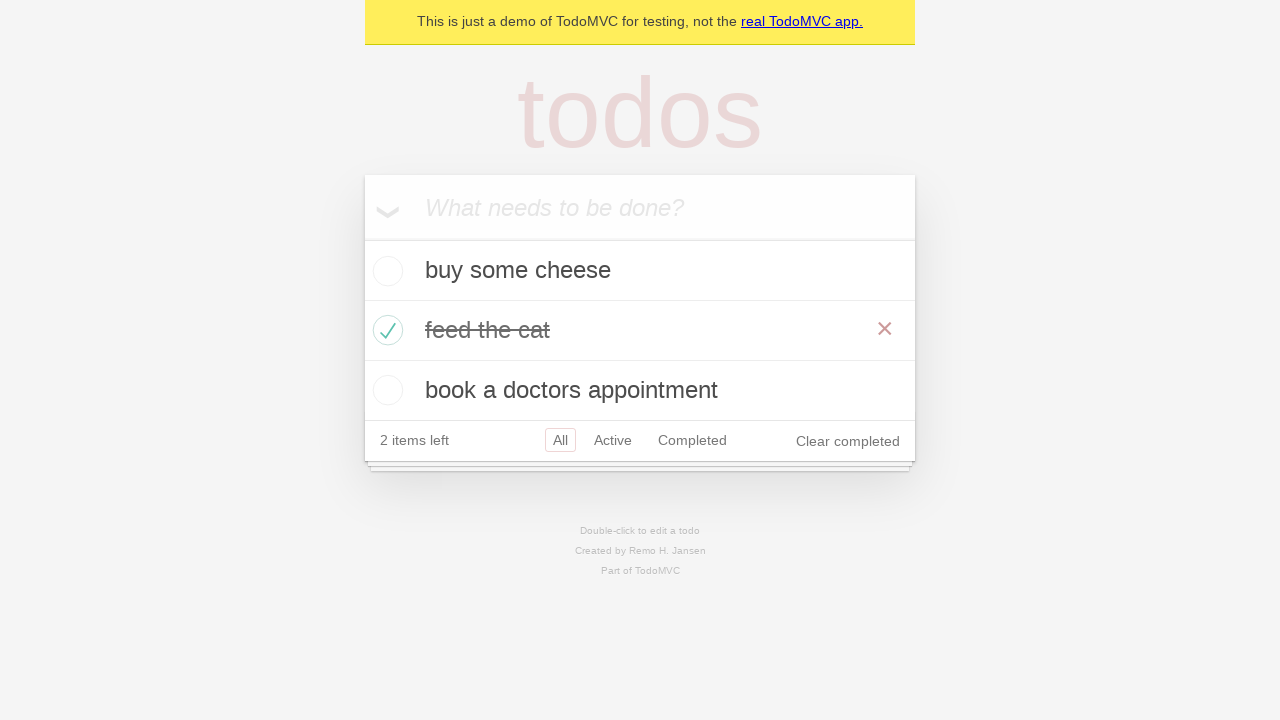

Clicked 'Completed' filter to display only completed items at (692, 440) on internal:role=link[name="Completed"i]
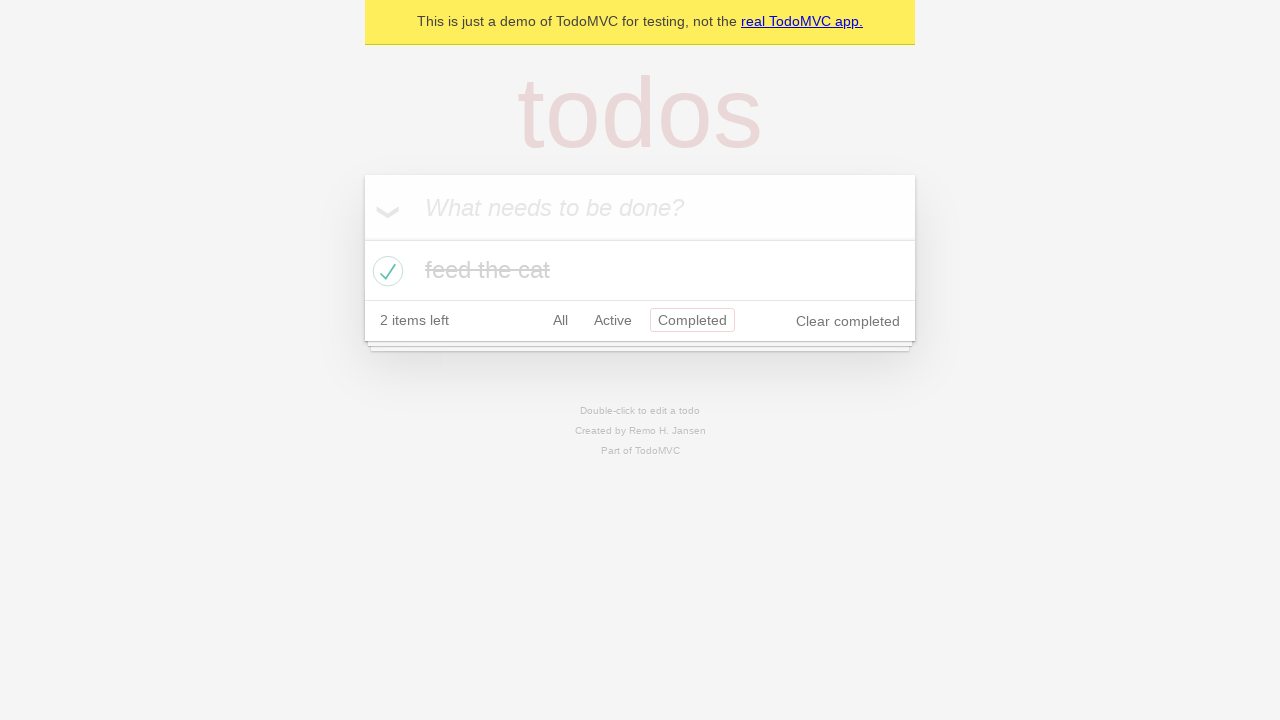

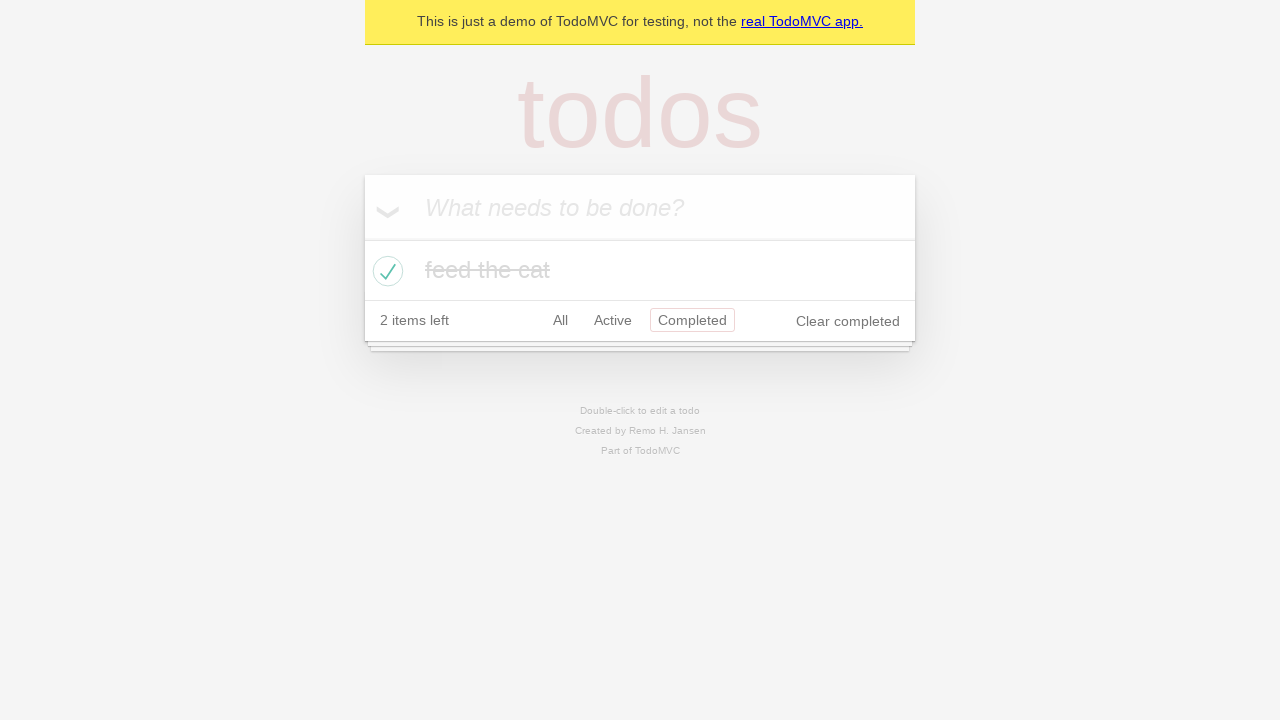